Tests registration form by filling required input fields and submitting the form to verify successful registration

Starting URL: http://suninjuly.github.io/registration2.html

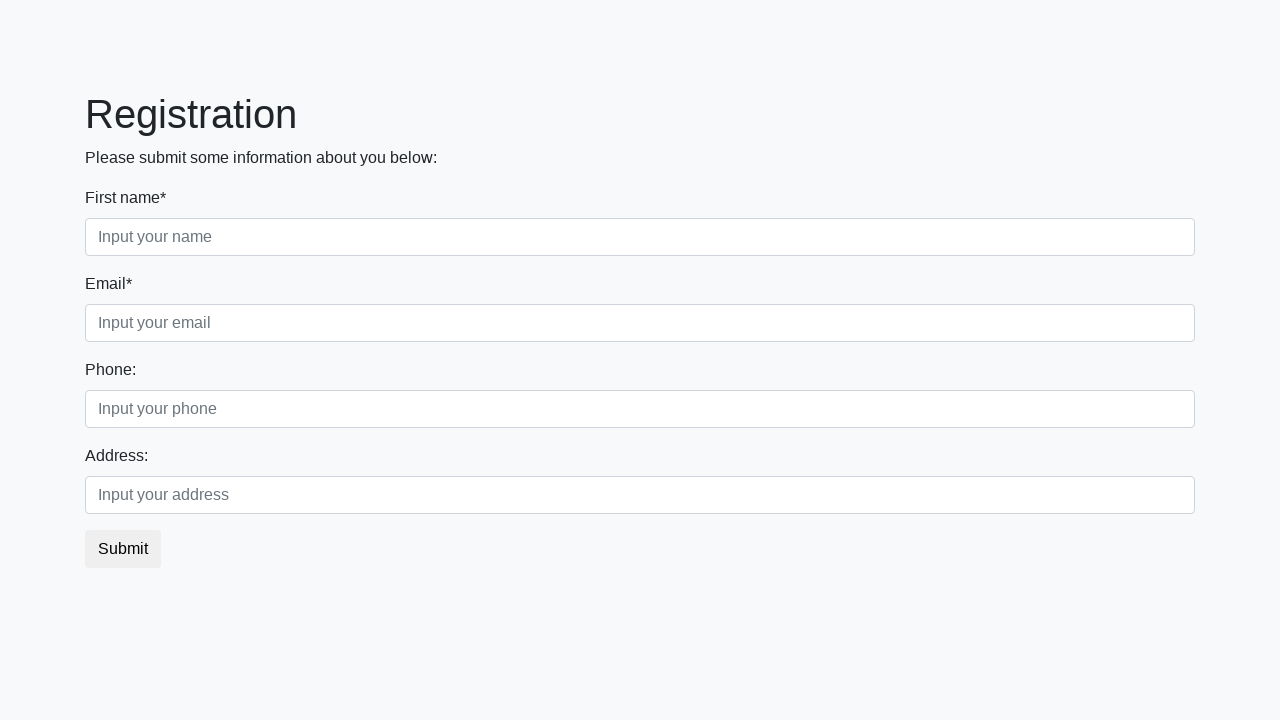

Filled required input field with 'Мой ответ' on input[required] >> nth=0
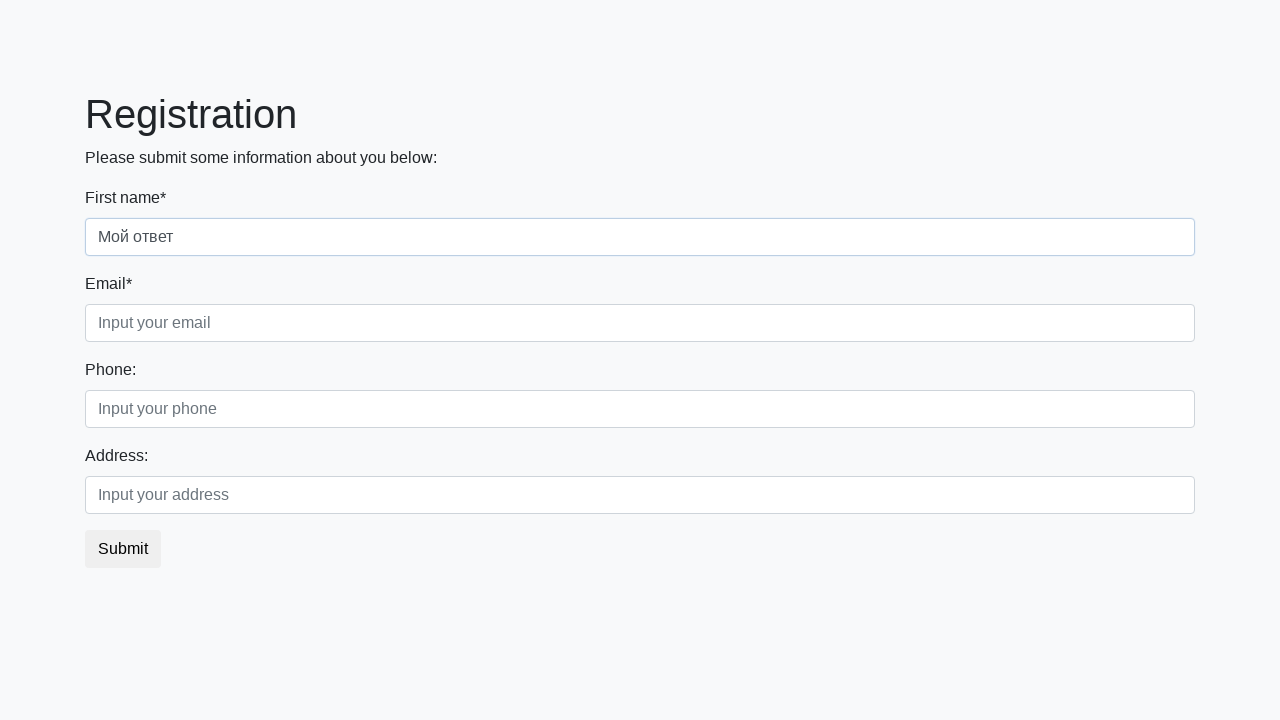

Filled required input field with 'Мой ответ' on input[required] >> nth=1
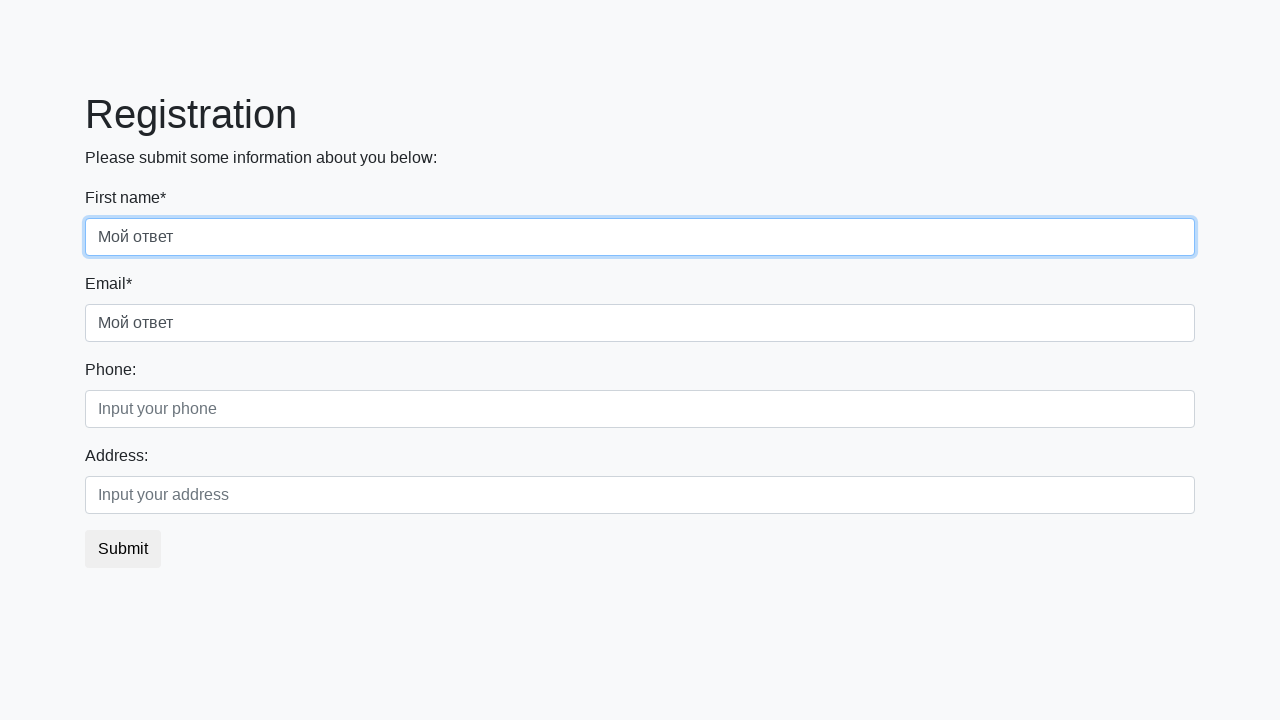

Clicked submit button to register at (123, 549) on button.btn
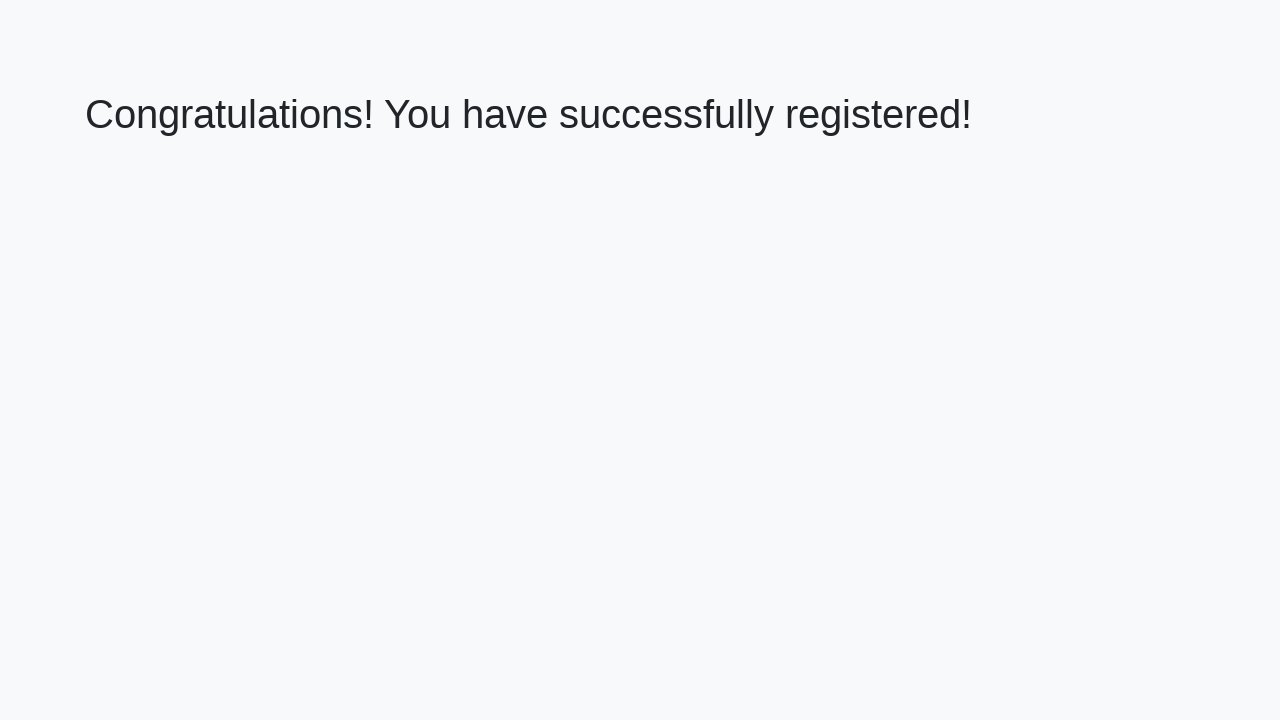

Success page loaded with h1 element
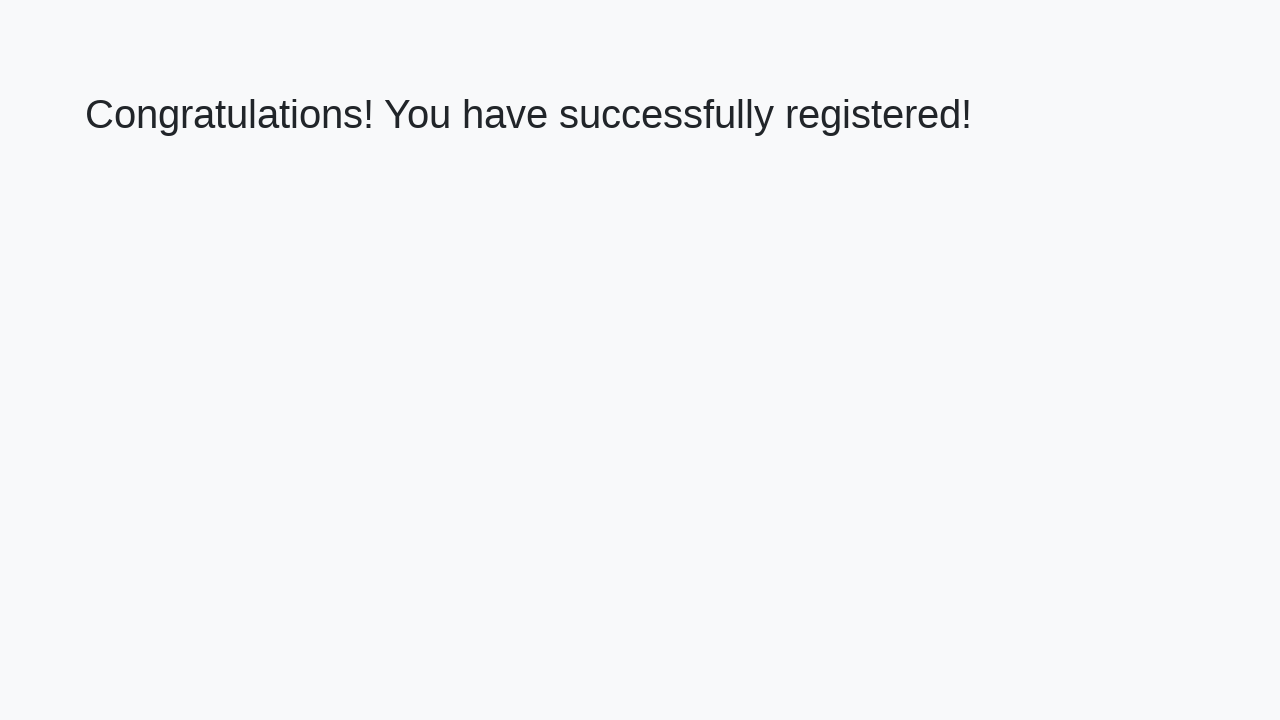

Retrieved success message: 'Congratulations! You have successfully registered!'
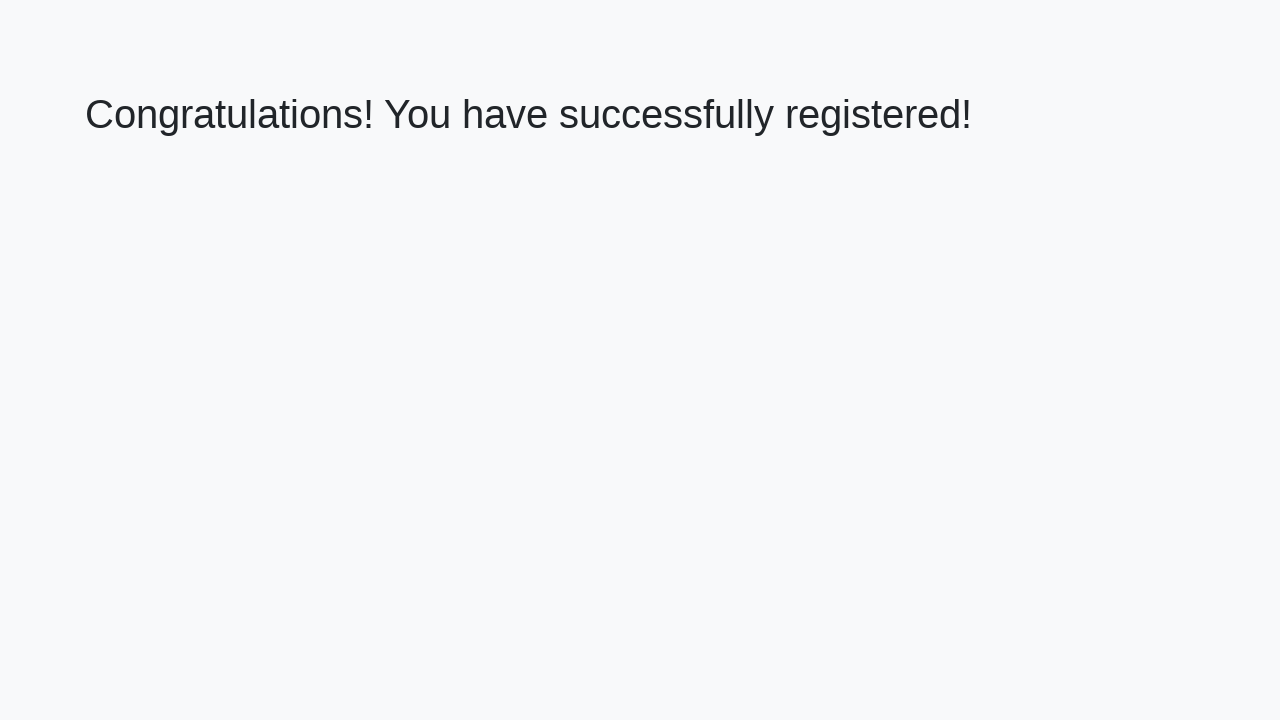

Verified successful registration message
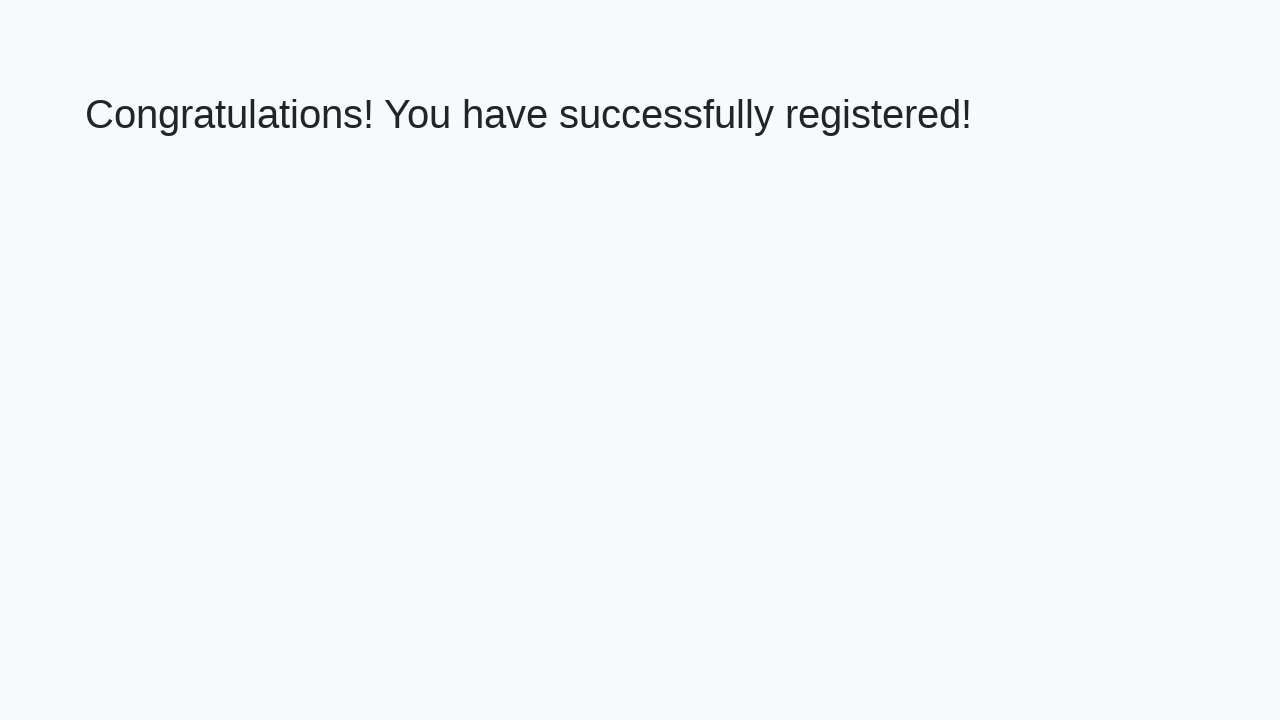

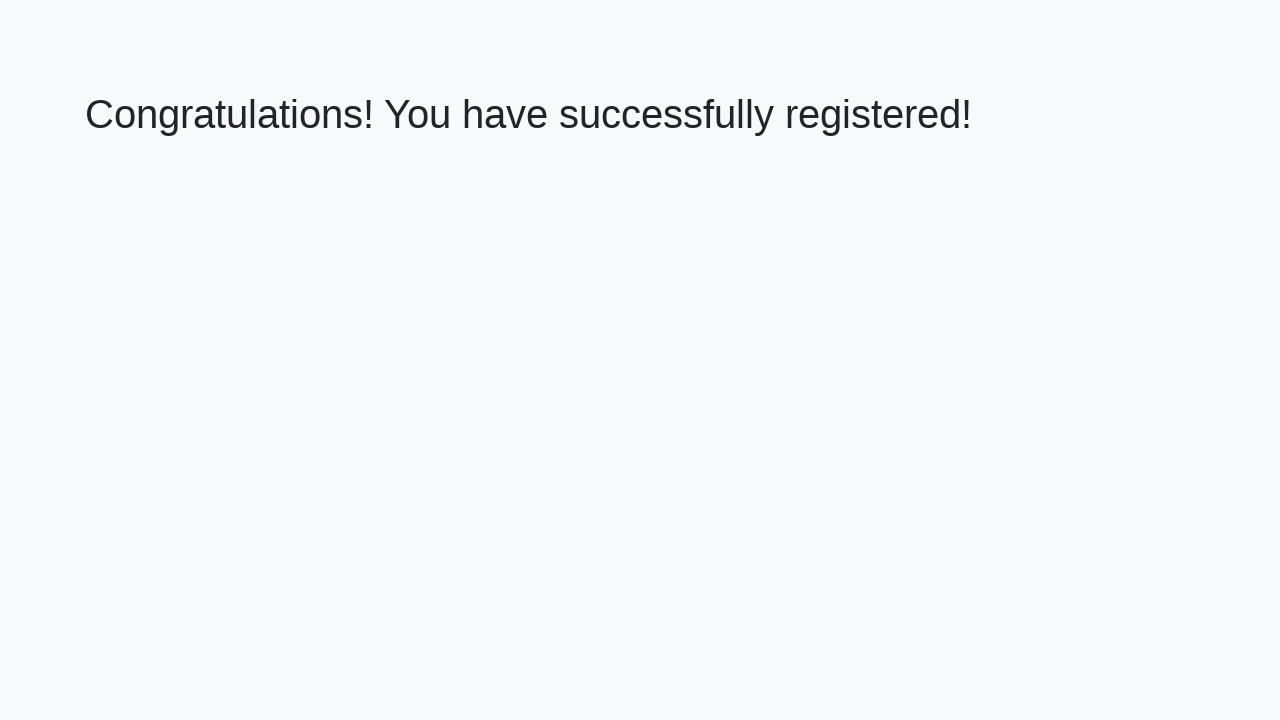